Tests the text box form on demoqa.com by filling in full name, email, current address, and permanent address fields, then submitting the form and verifying the output.

Starting URL: http://demoqa.com/text-box

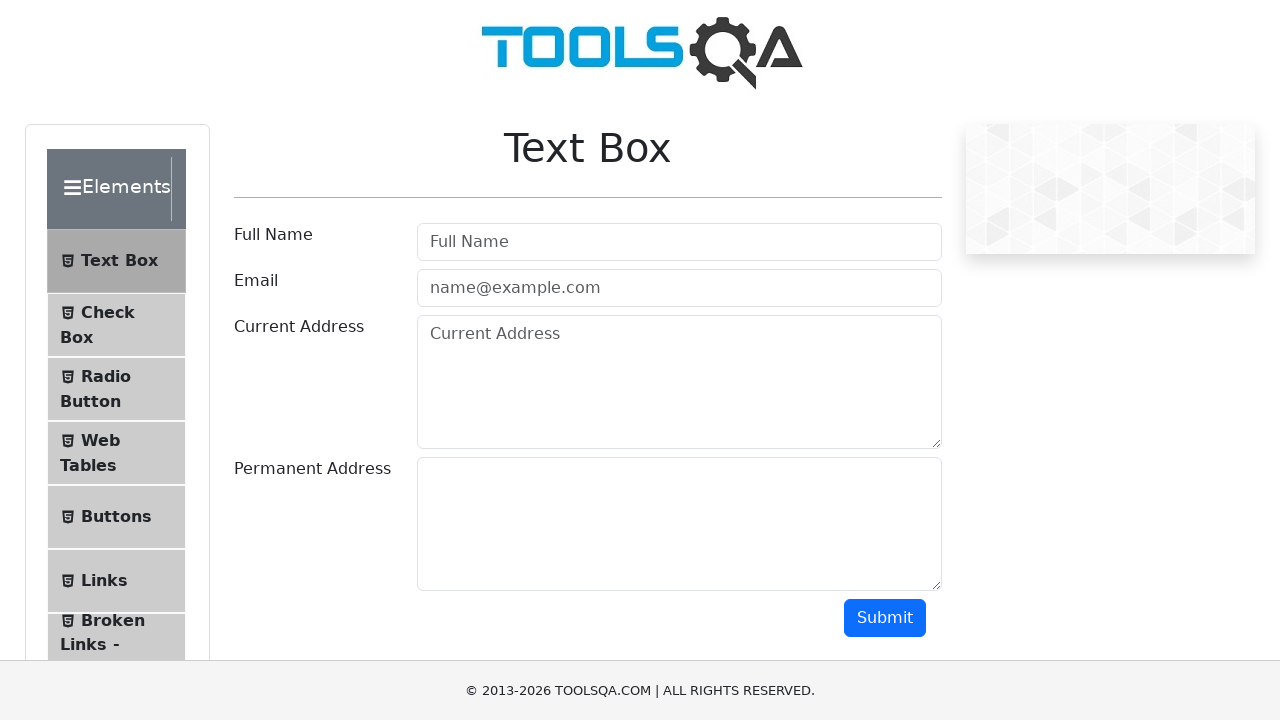

Filled full name field with 'Automation' on #userName
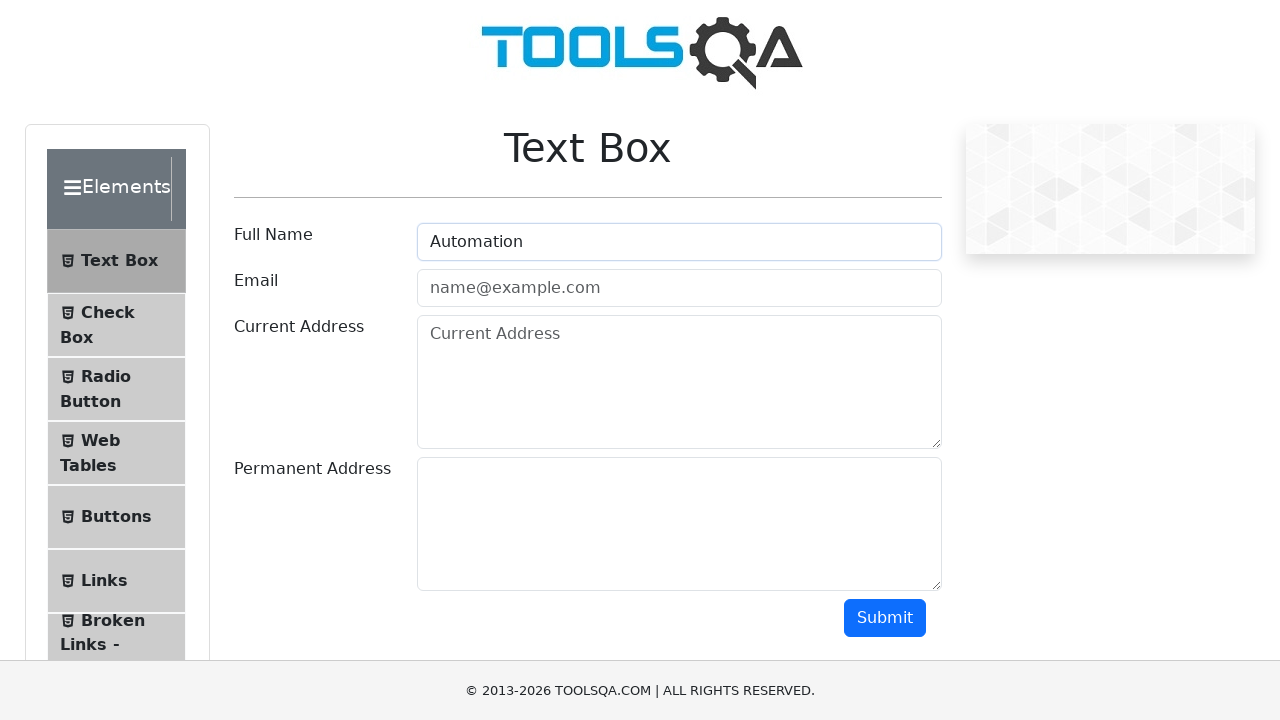

Filled email field with 'Testing@gmail.com' on #userEmail
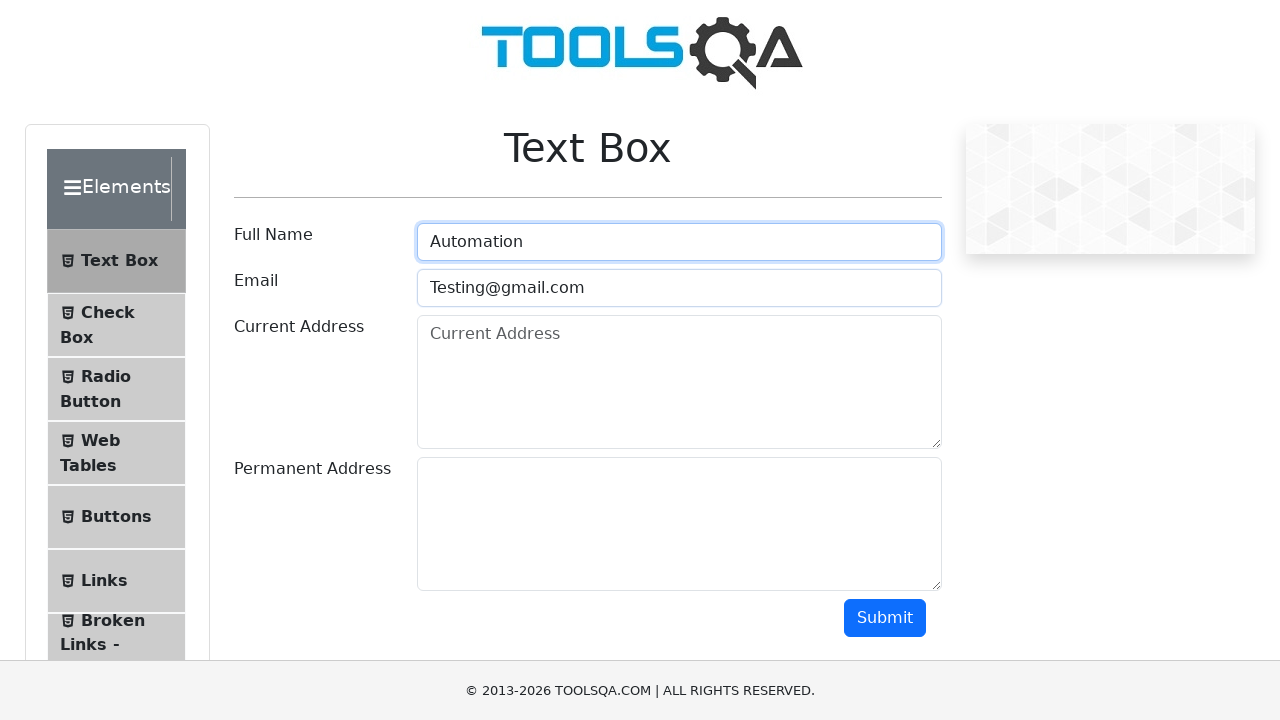

Filled current address field with 'Testing Current Address part 1' on #currentAddress
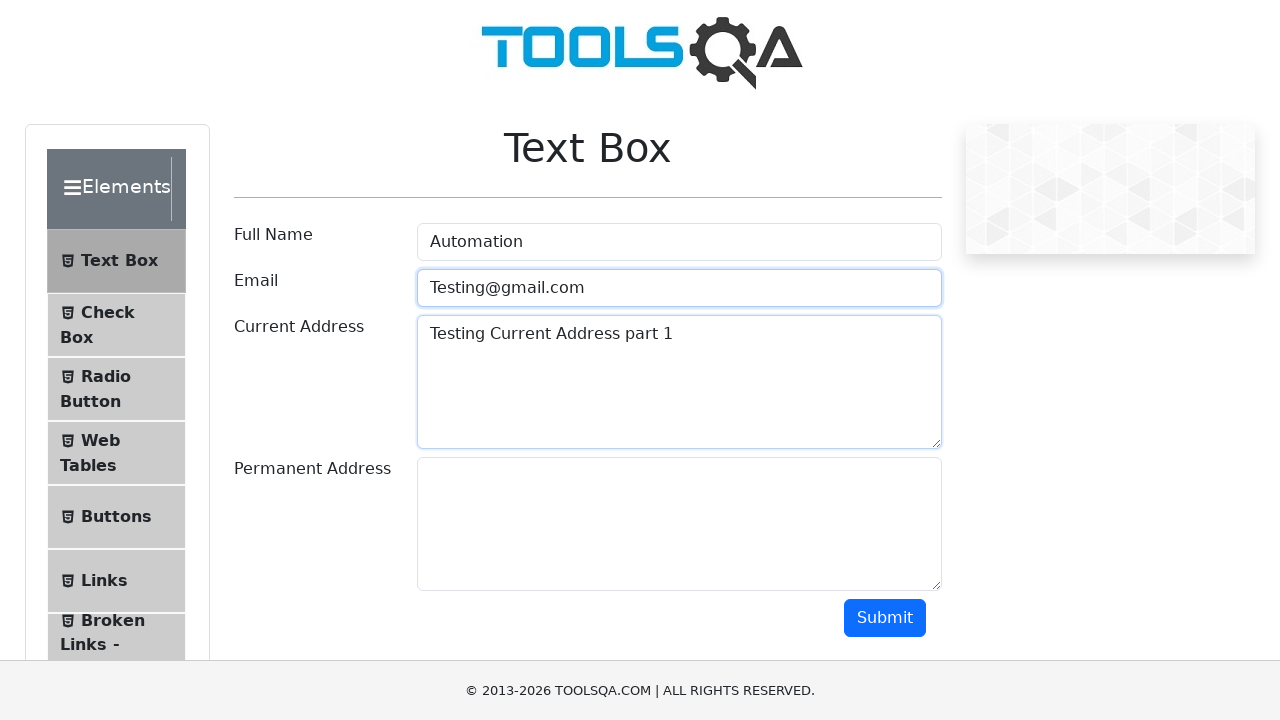

Filled permanent address field with 'Testing Current Address part 2' on #permanentAddress
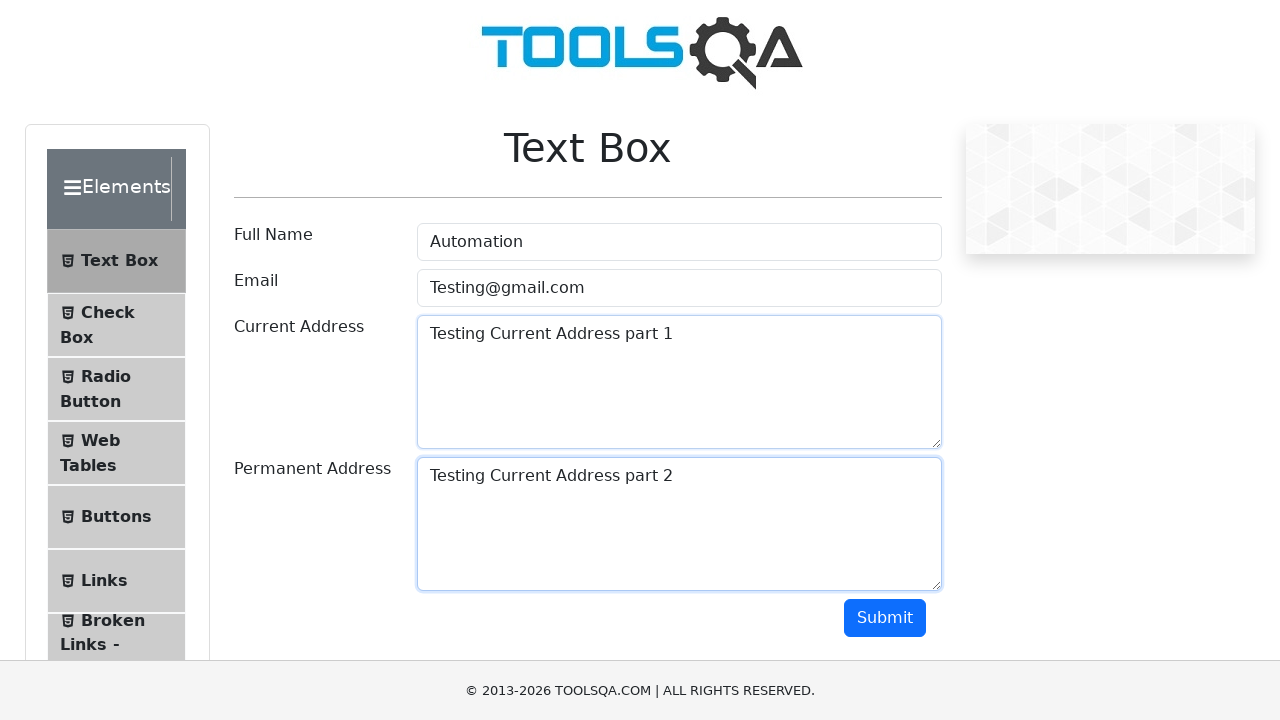

Clicked submit button to submit the form at (885, 618) on #submit
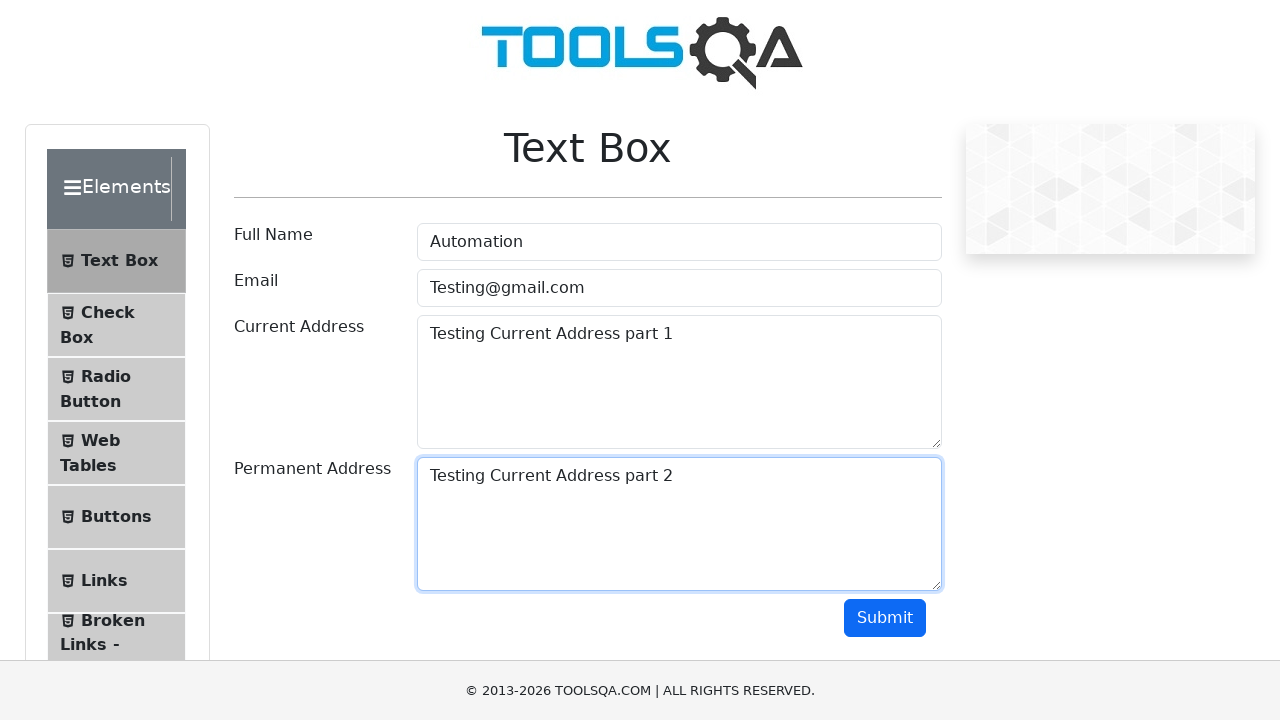

Form output section loaded and is visible
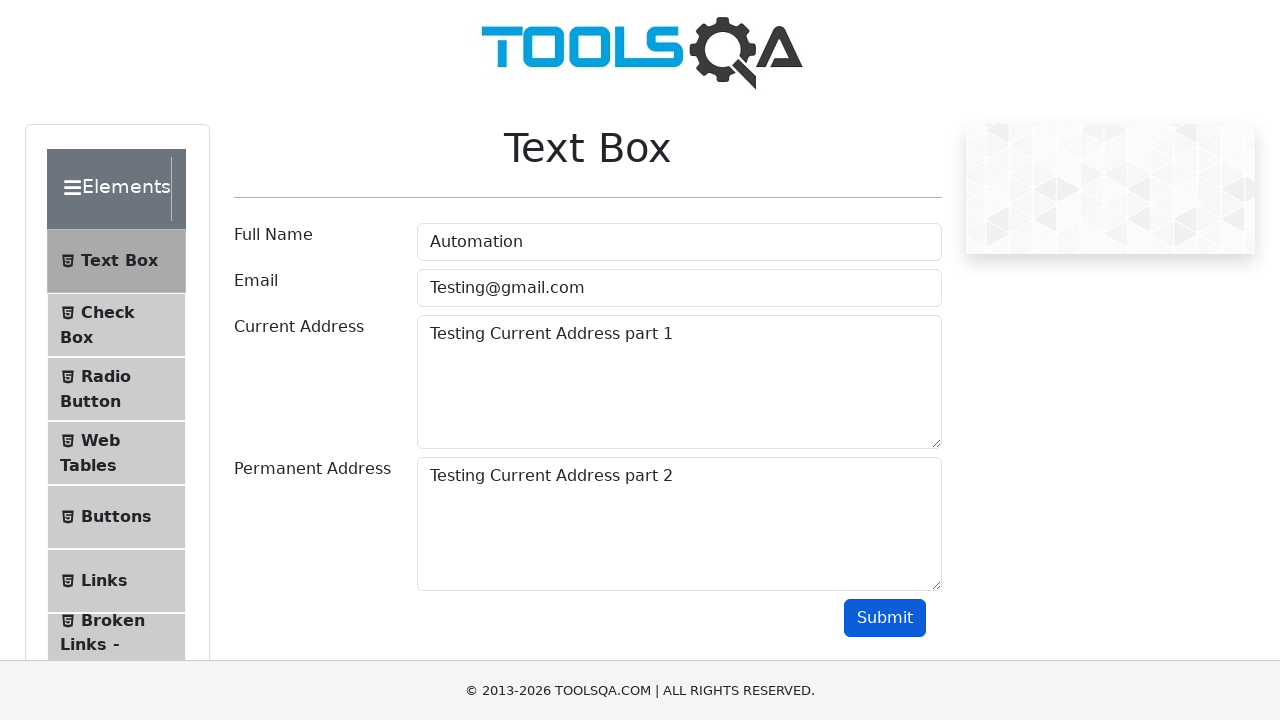

Retrieved and printed name from form output
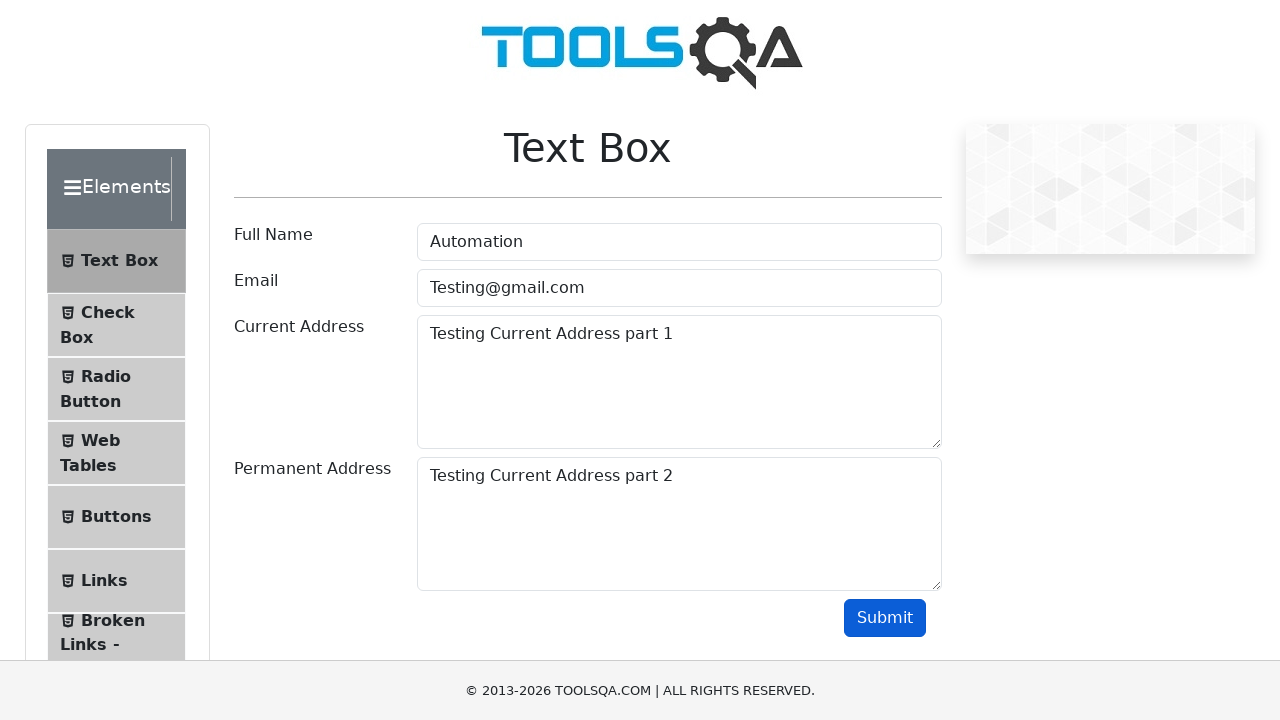

Retrieved email from form output and verified it contains 'Testing'
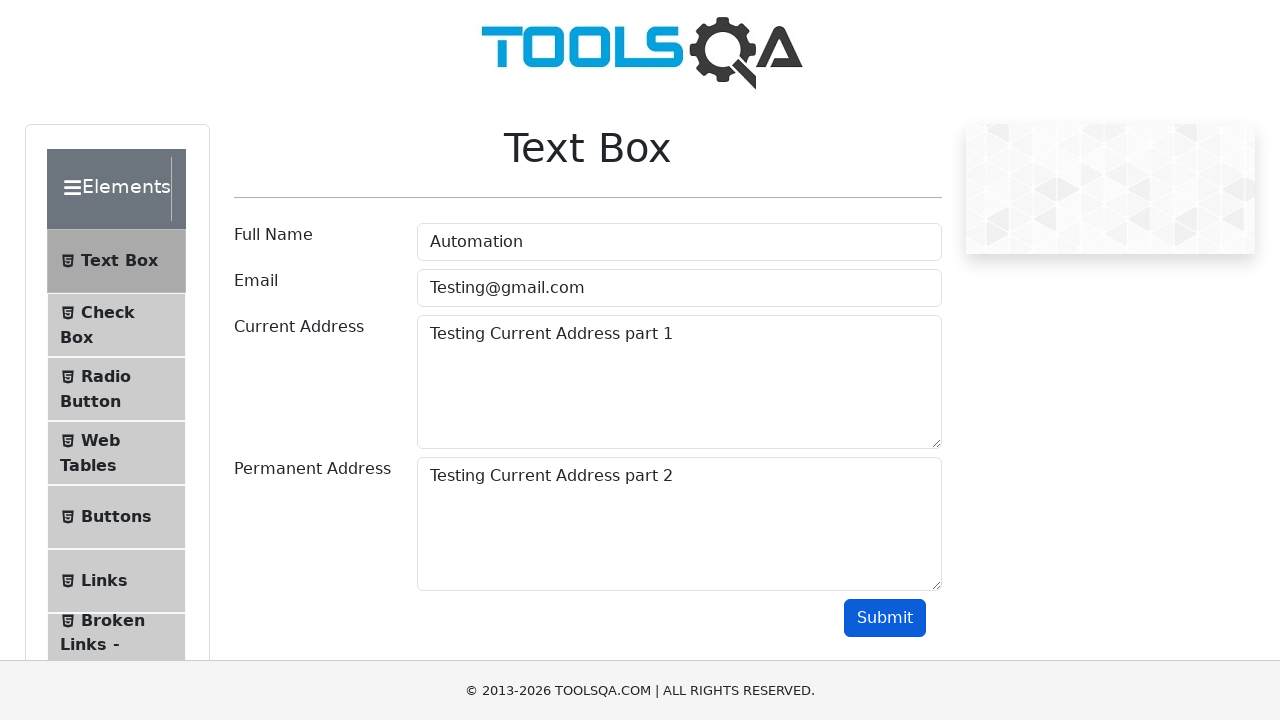

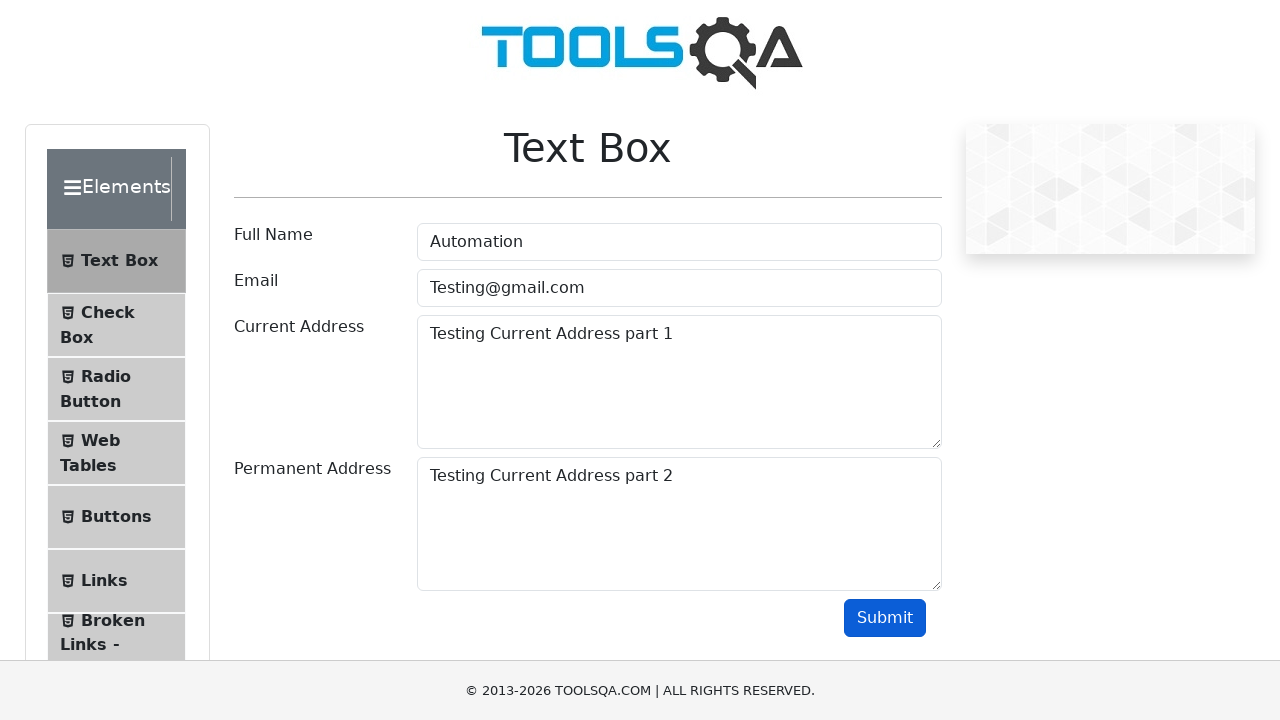